Tests window handling functionality by opening a new window, switching between windows, and closing them

Starting URL: https://www.leafground.com/window.xhtml

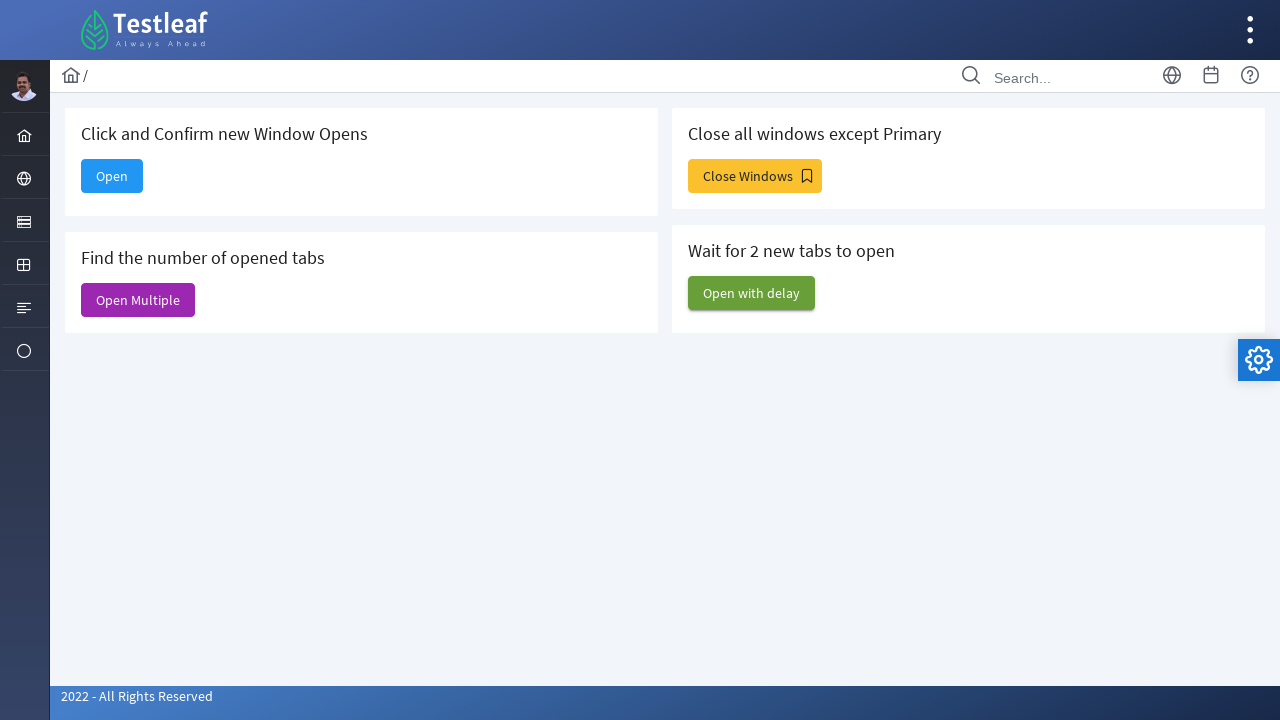

Clicked 'Open' button to open a new window at (112, 176) on xpath=//span[text()='Open']
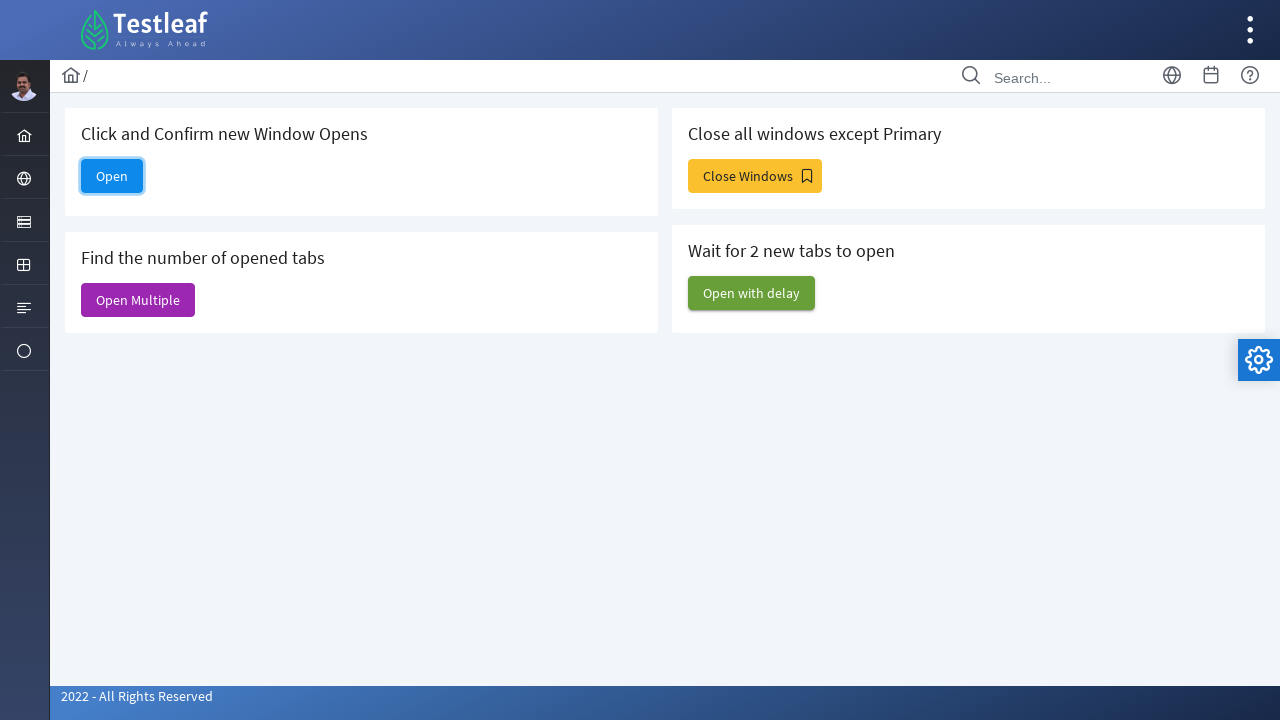

Waited 1000ms for new window to open
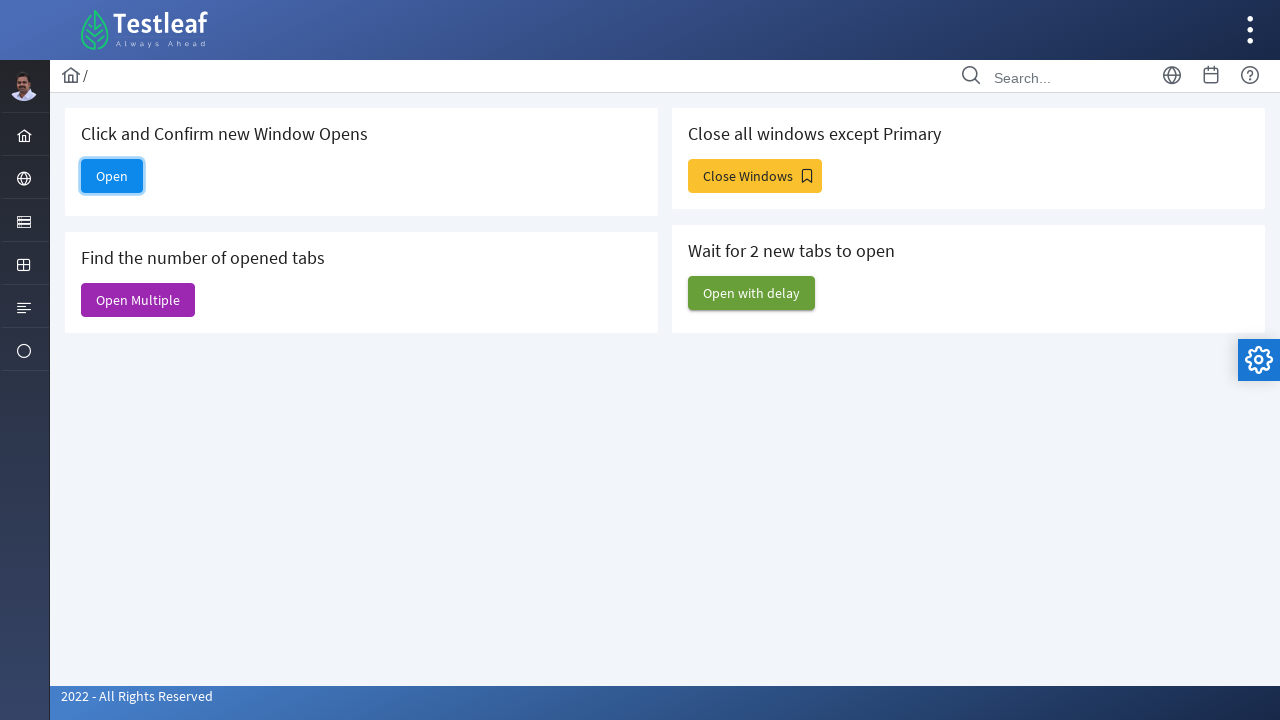

Retrieved all pages from context
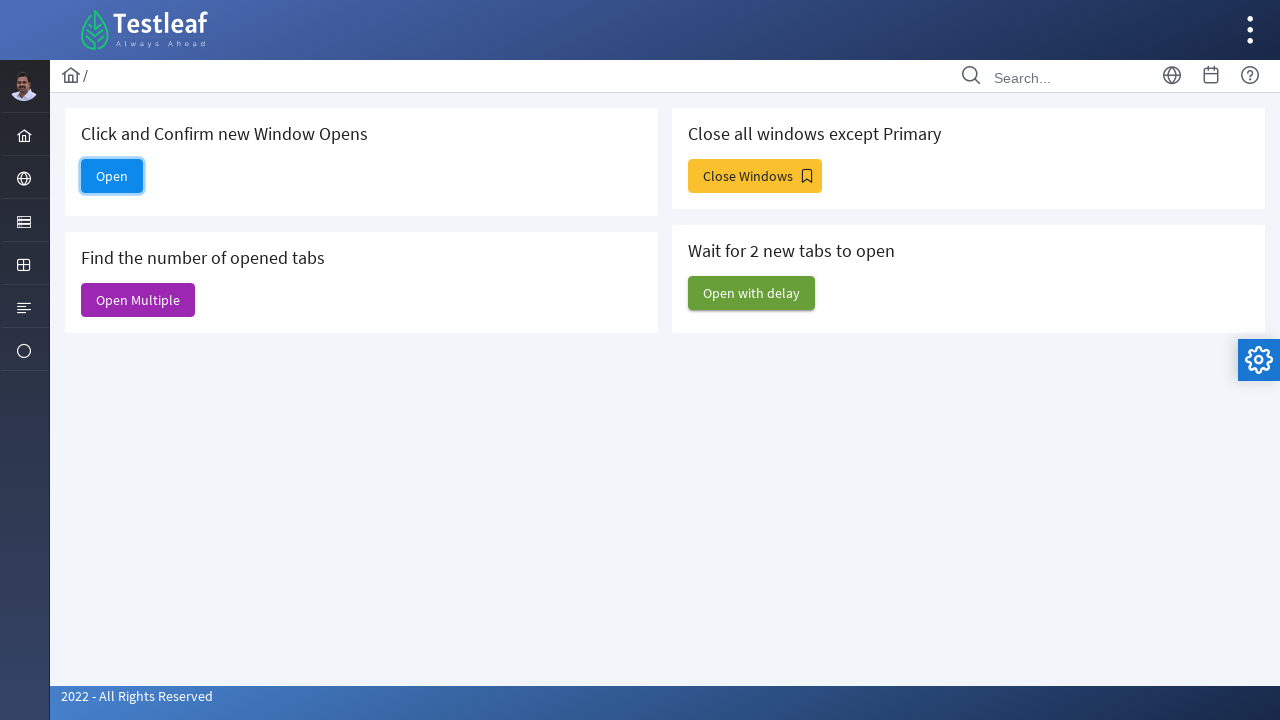

Switched to the new window (second page)
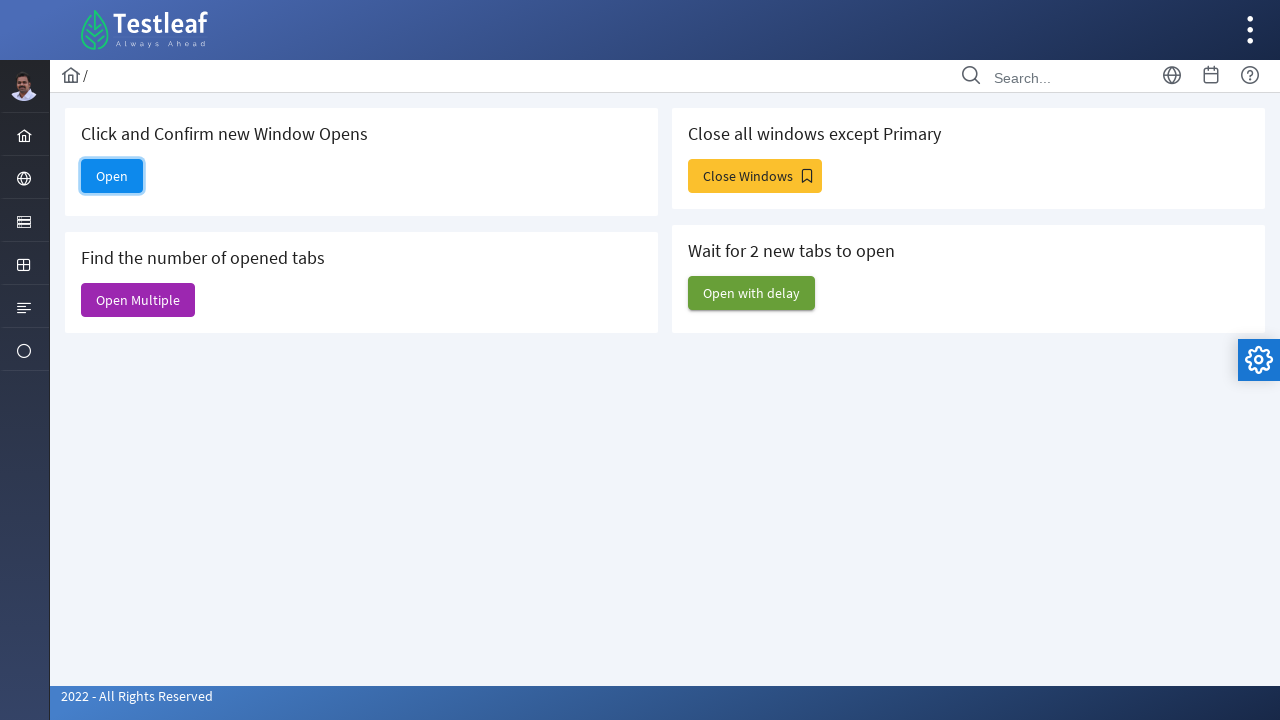

Retrieved title of new window: 'Alert'
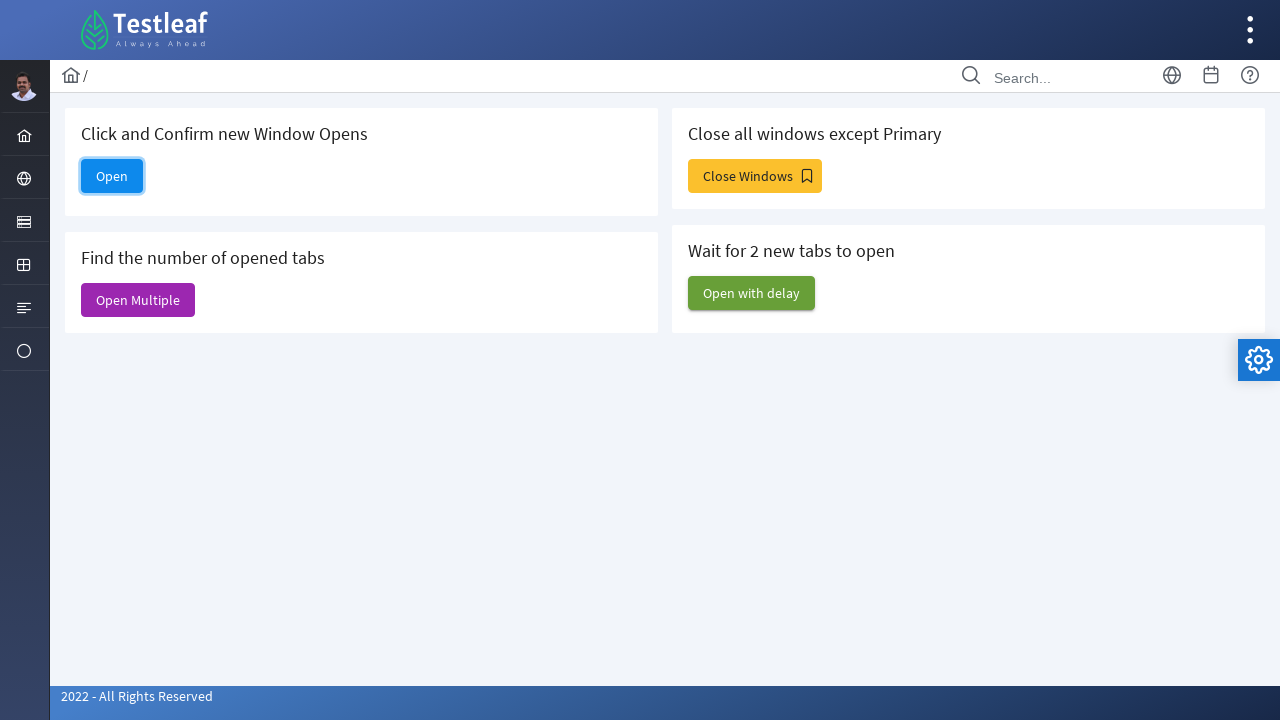

Closed the new window
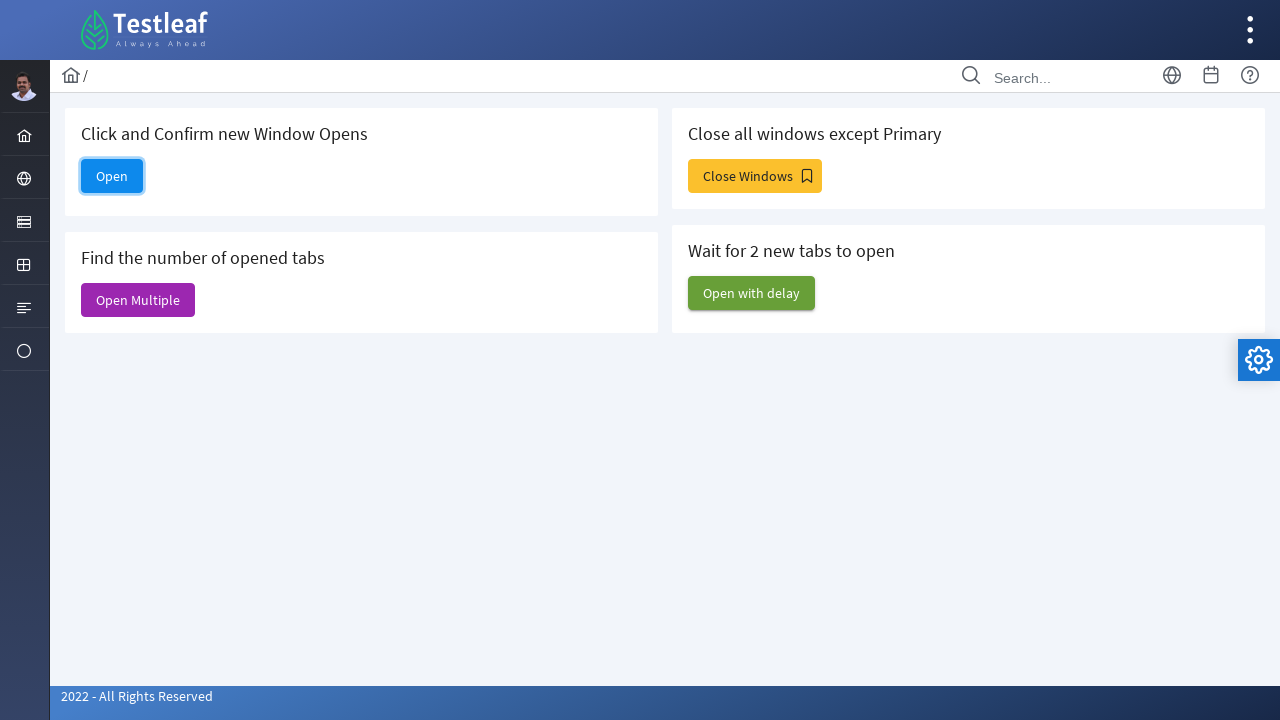

Verified original window is active with title: 'Window'
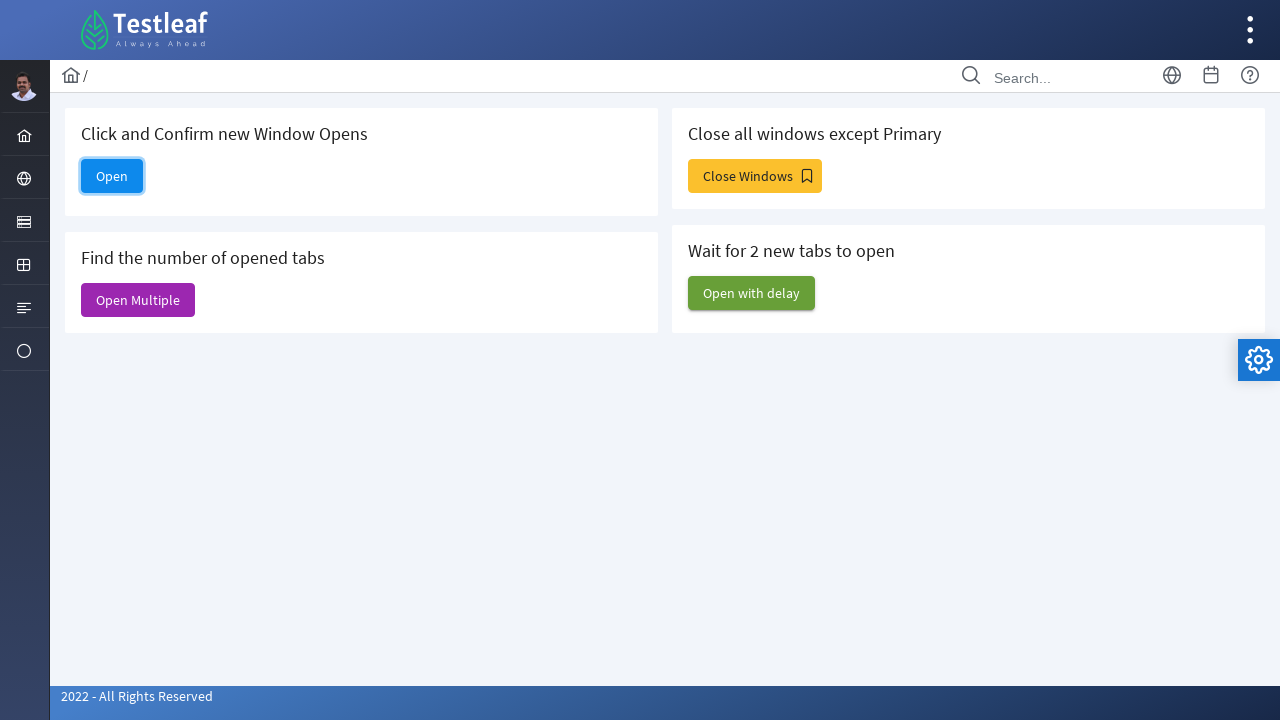

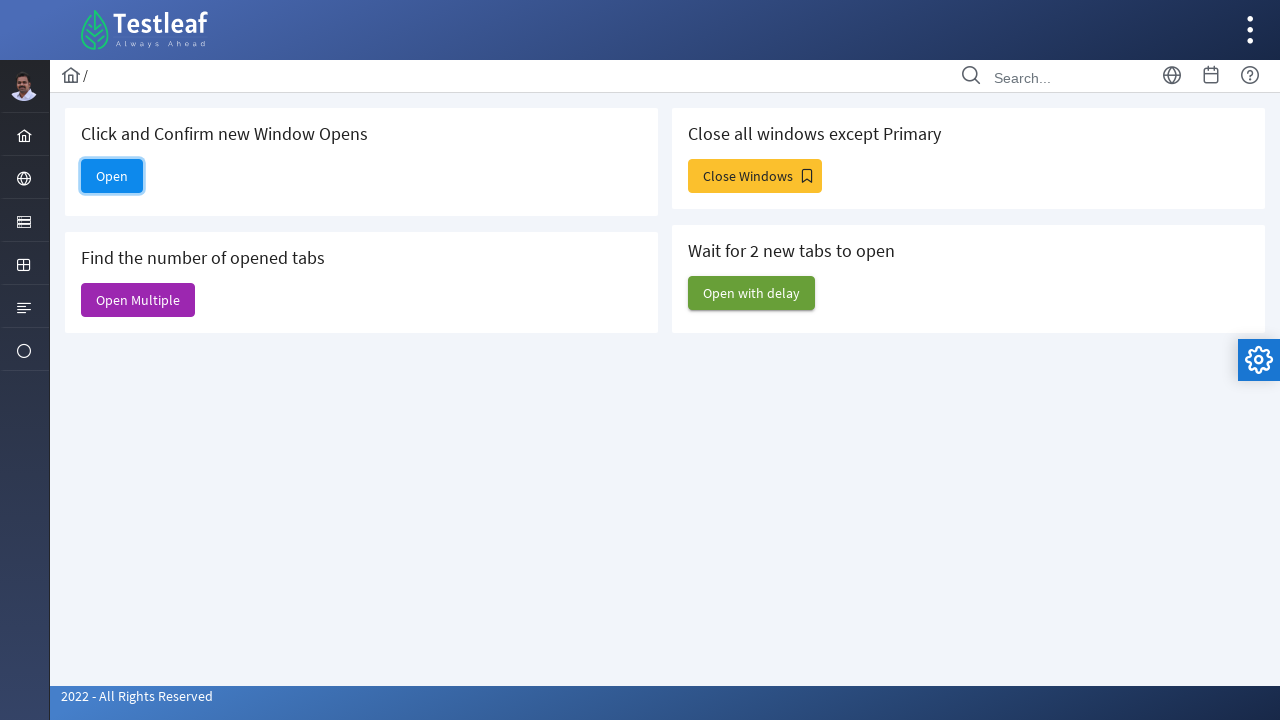